Tests drag and drop functionality on jQuery UI demo page by switching to the demo iframe, dragging an element onto a drop target, and verifying the drop was successful.

Starting URL: https://jqueryui.com/droppable/

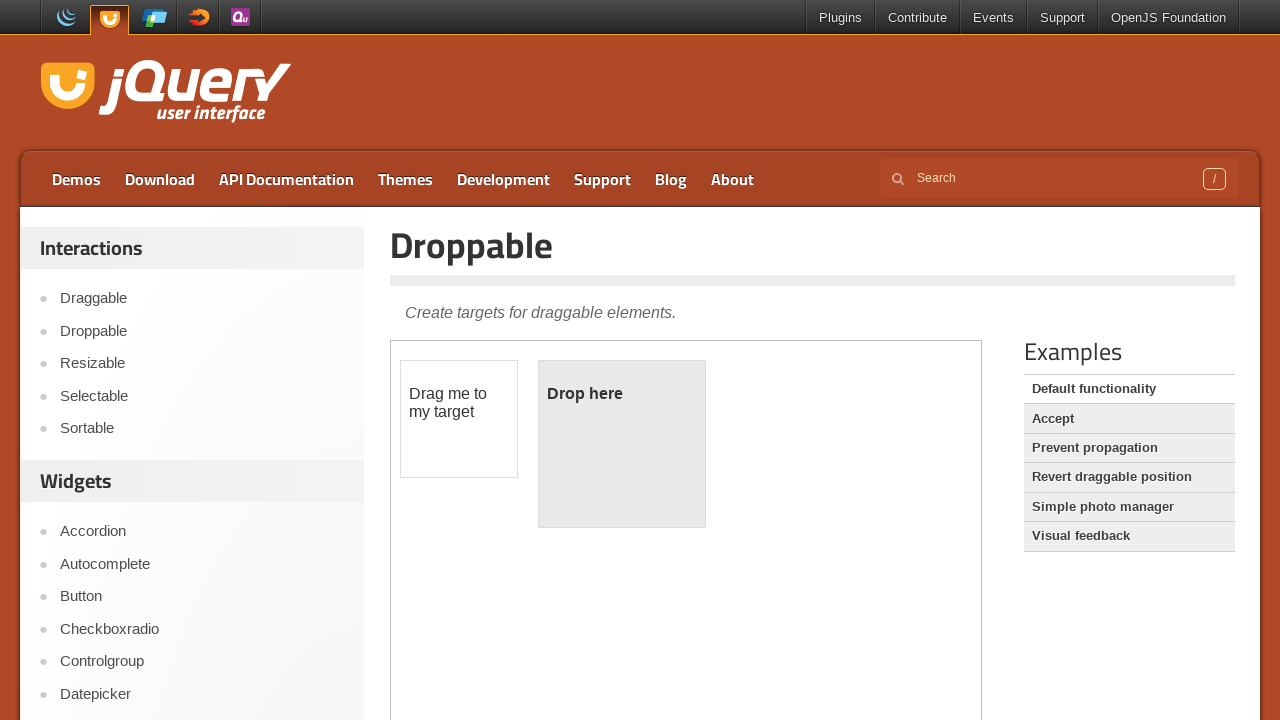

Waited for demo iframe to load
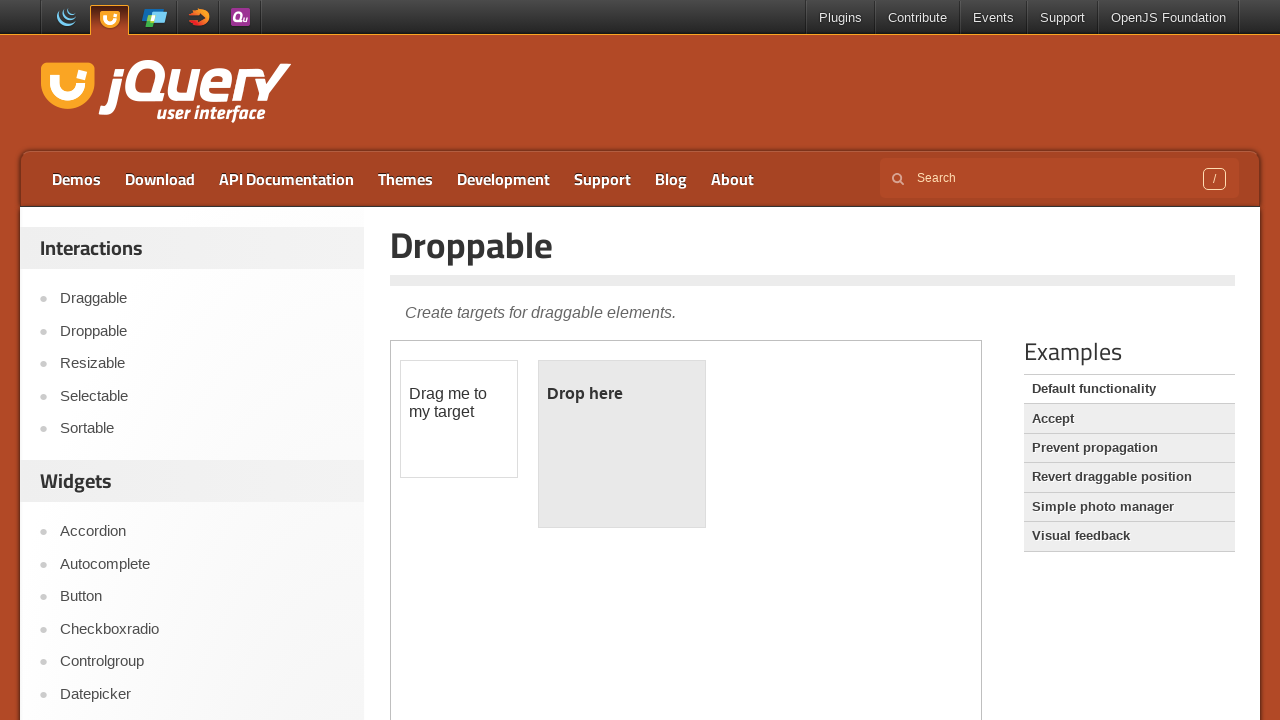

Located demo iframe frame
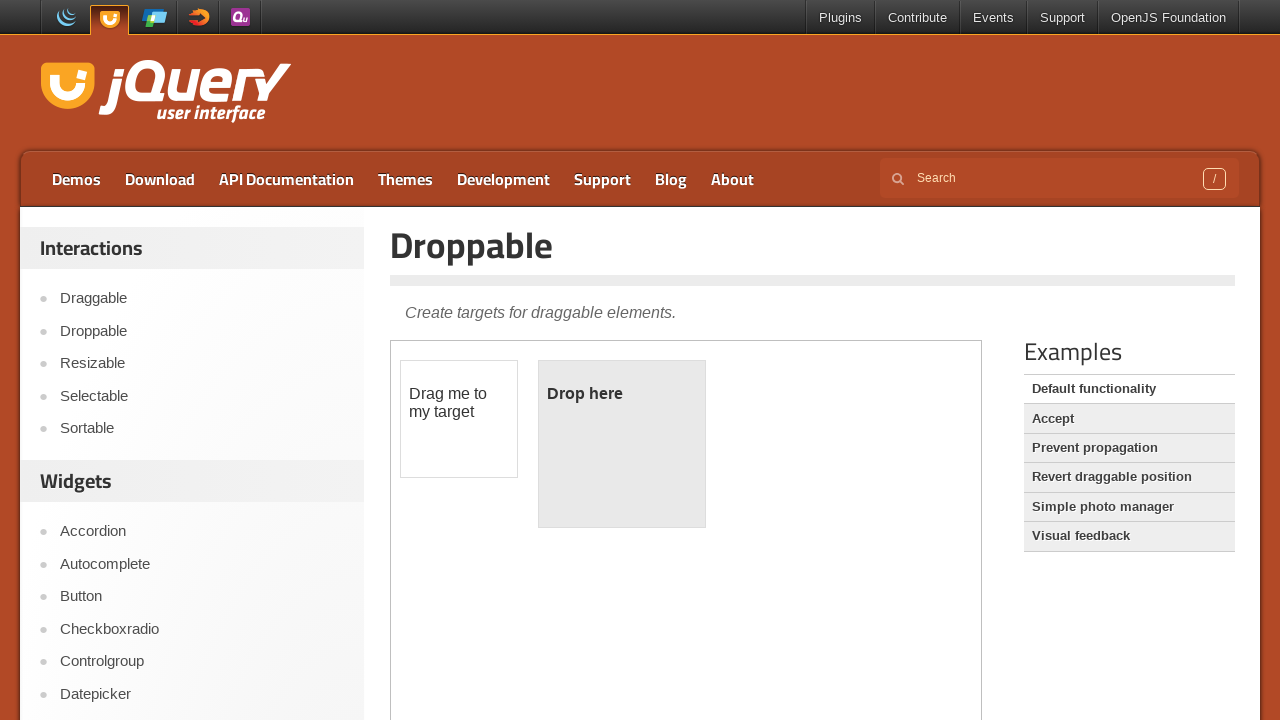

Located draggable element in iframe
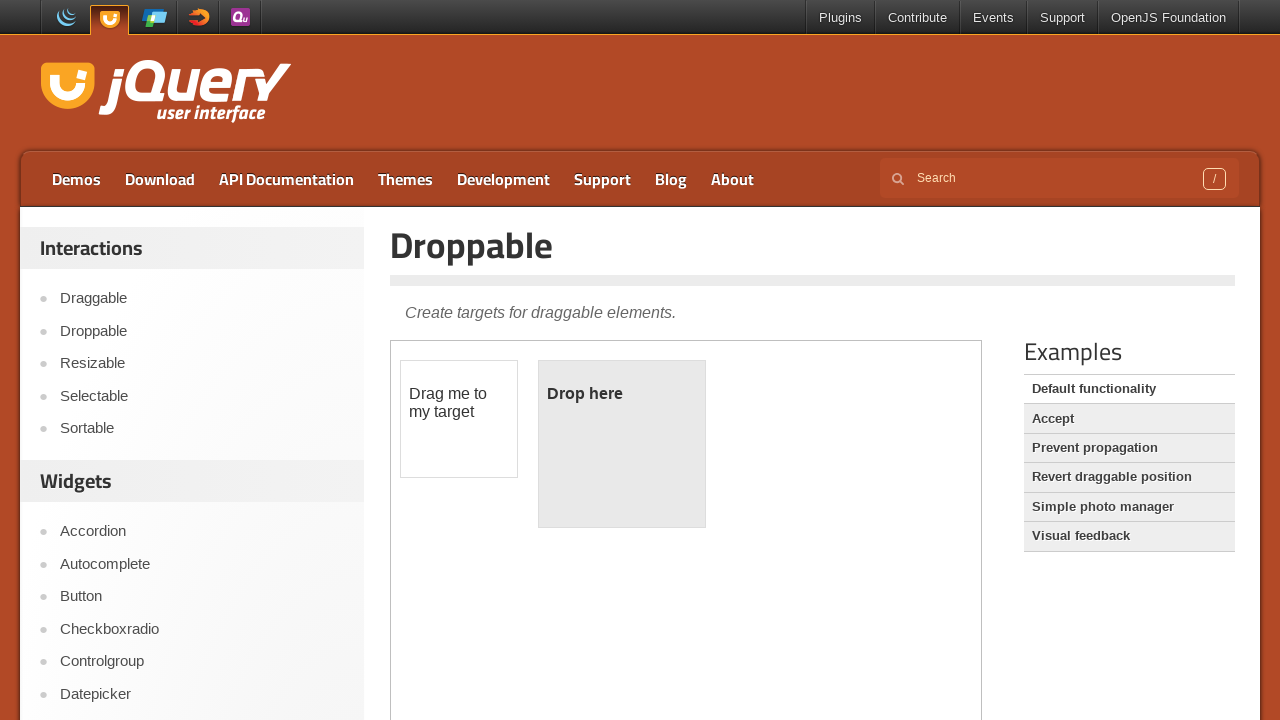

Located droppable target element in iframe
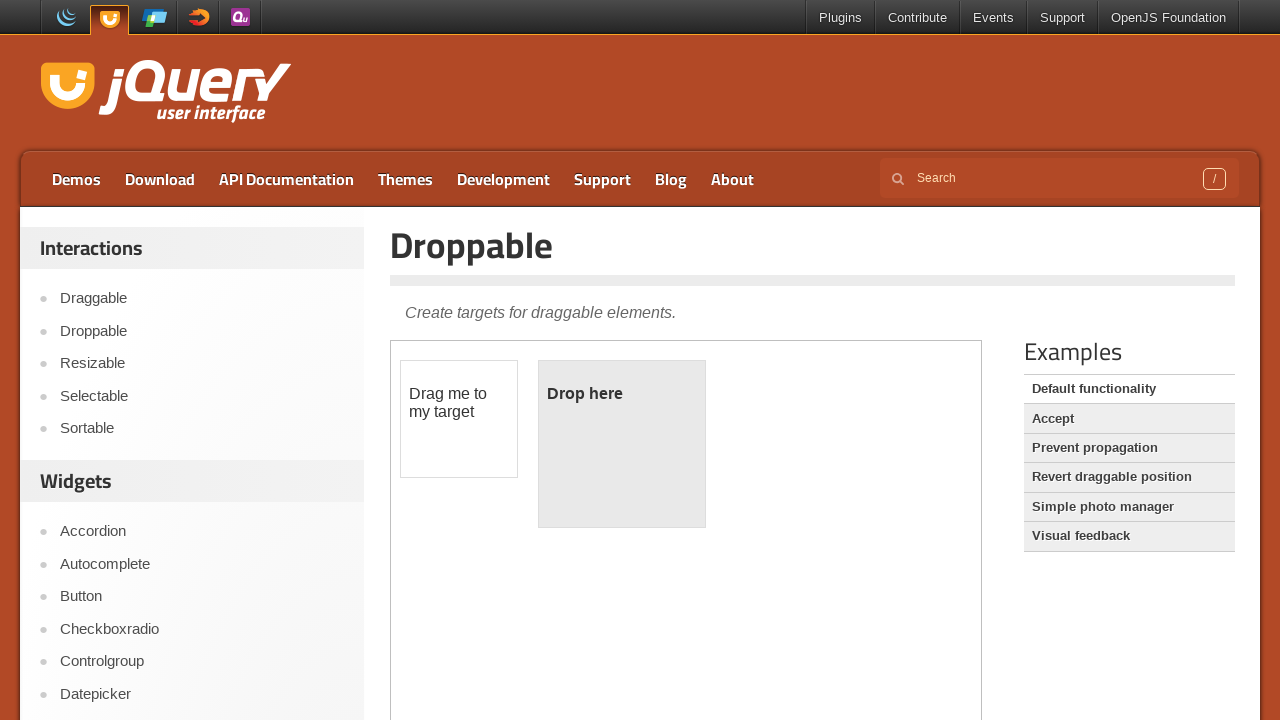

Dragged element onto drop target at (622, 444)
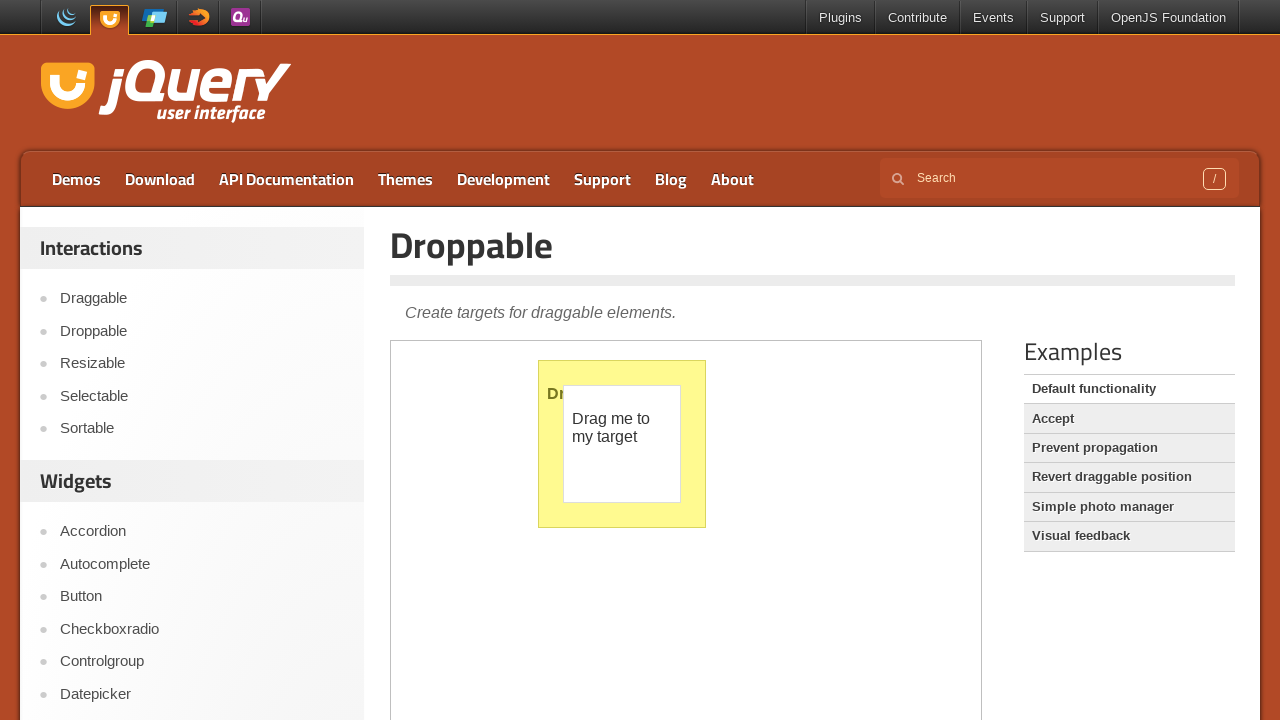

Verified drop was successful - droppable element now shows 'Dropped!' text
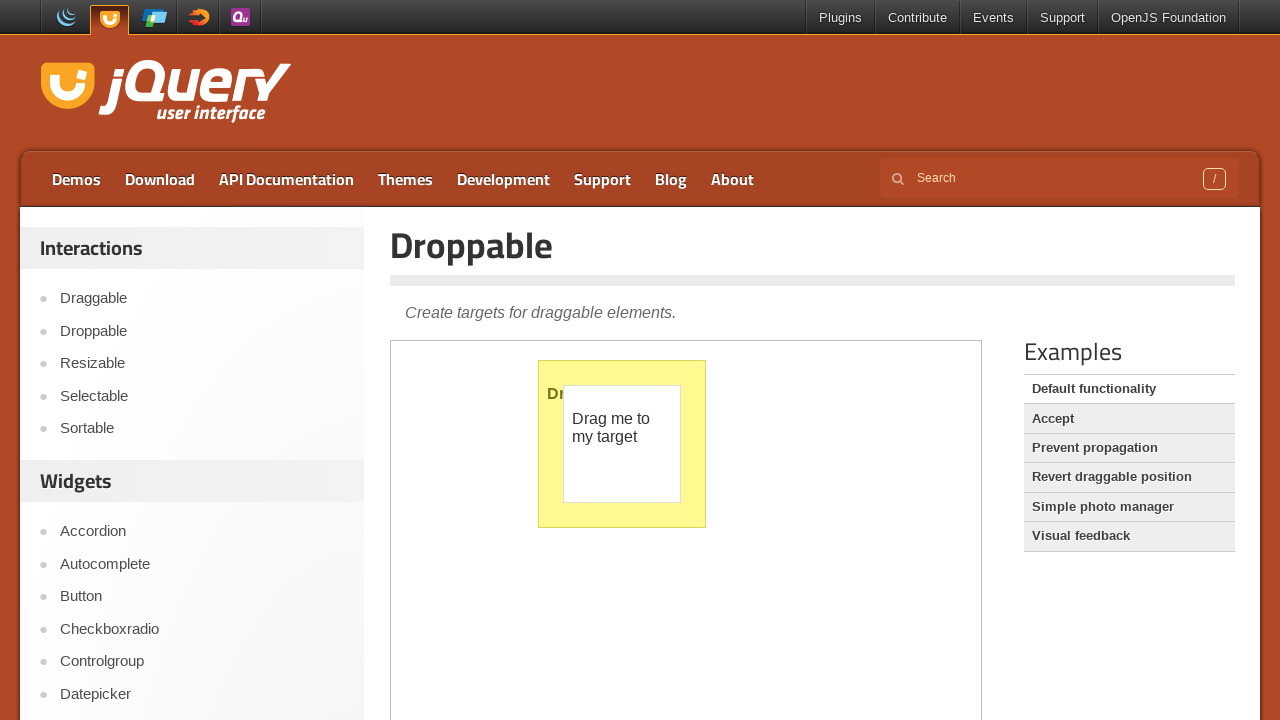

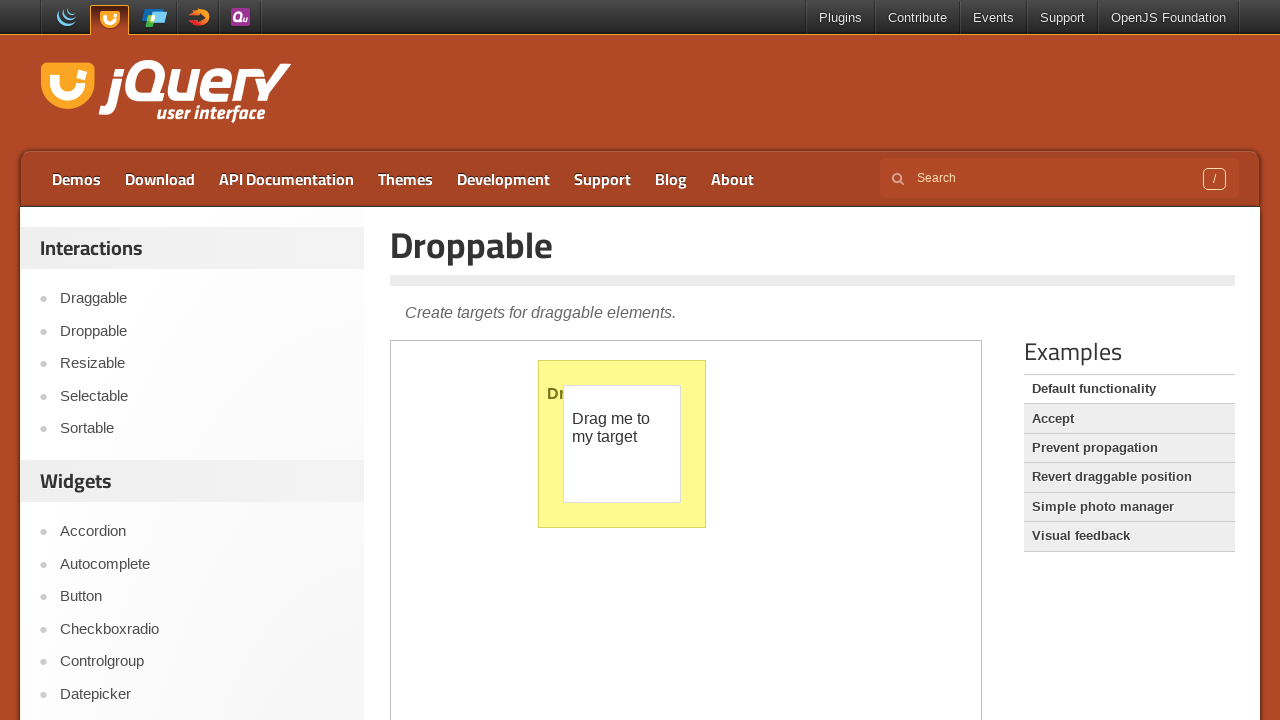